Tests opening a new browser tab by navigating to a page, opening a new tab, navigating to a different page in the new tab, and verifying there are 2 window handles.

Starting URL: https://the-internet.herokuapp.com/windows

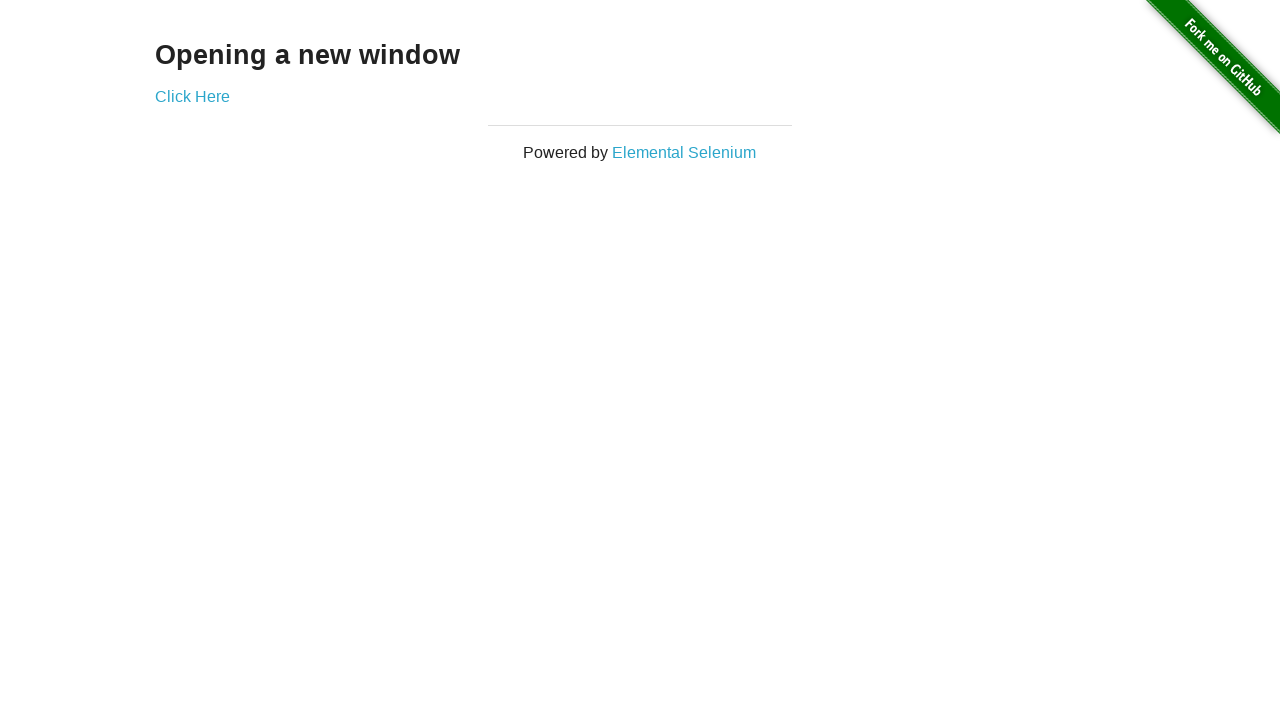

Created a new tab in the browser context
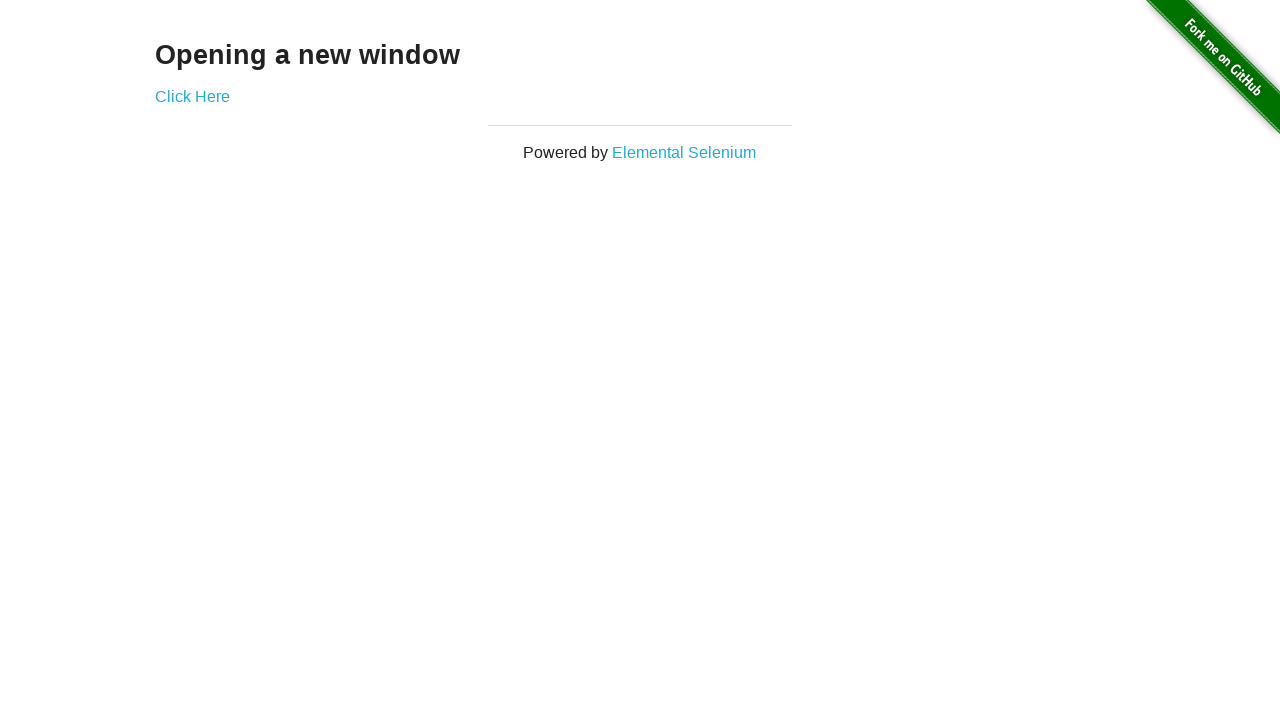

Navigated to https://the-internet.herokuapp.com/typos in the new tab
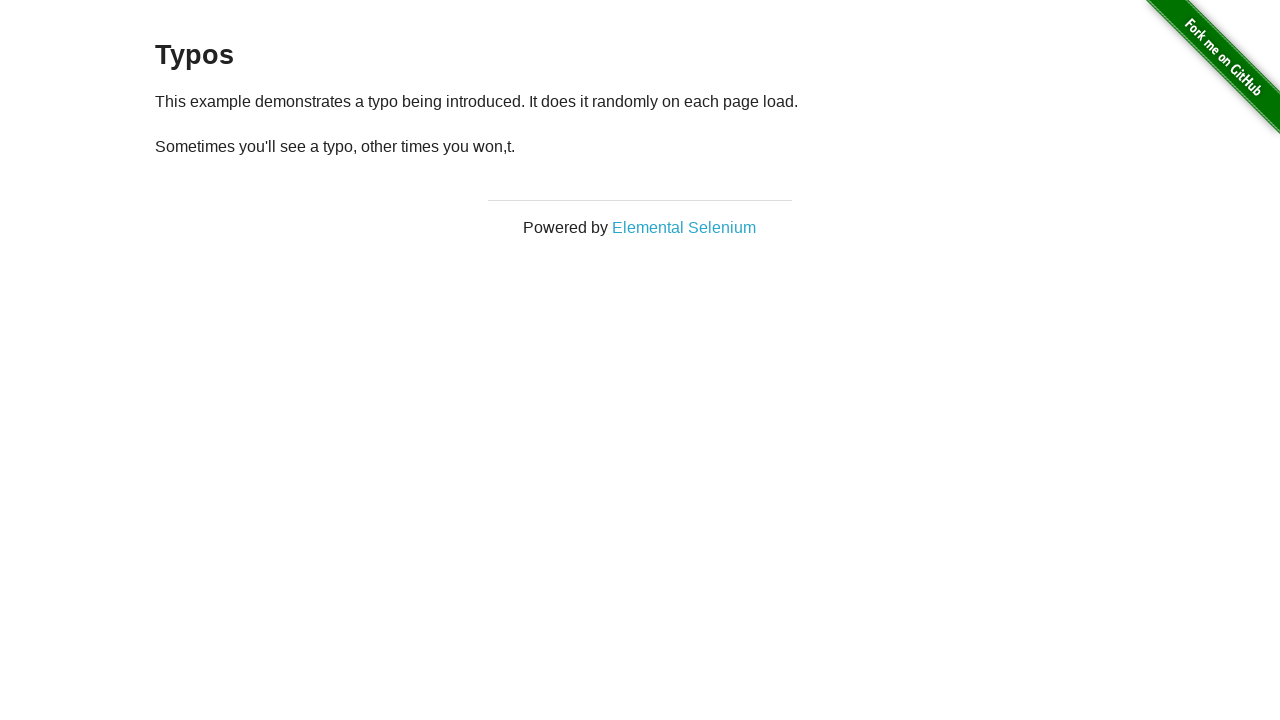

Waited for the new tab page to fully load
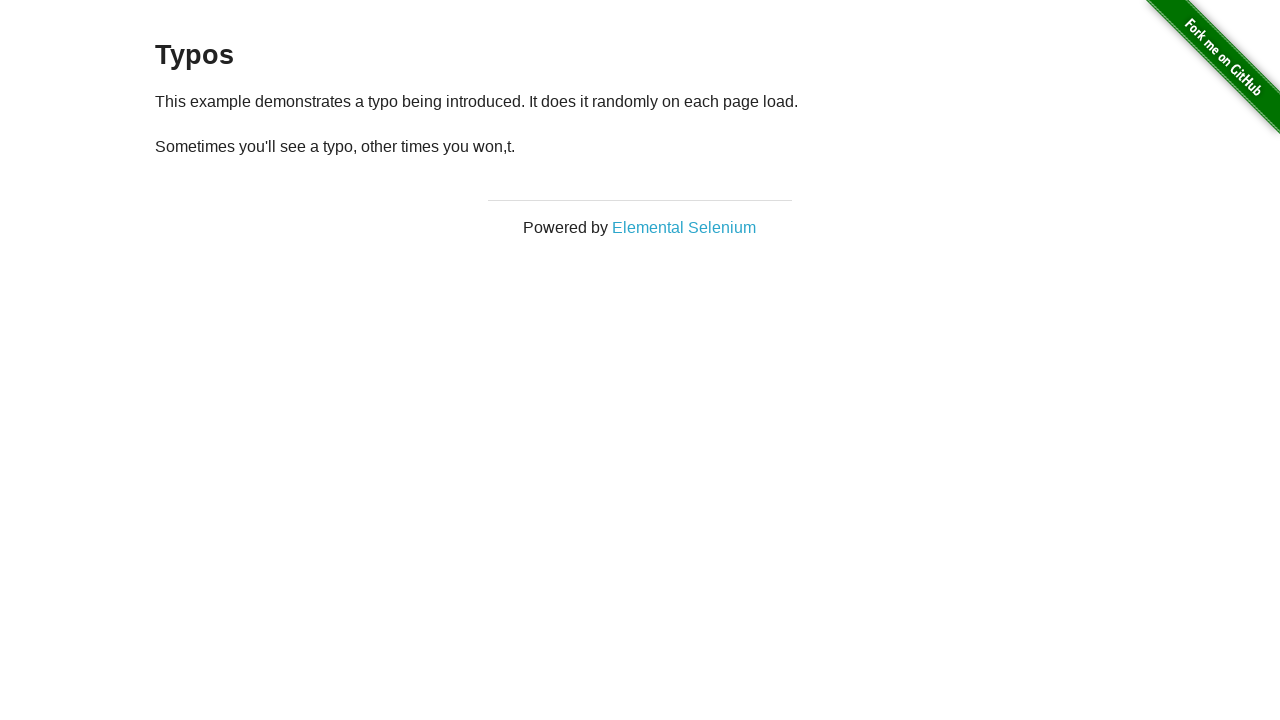

Verified that 2 tabs are open in the browser context
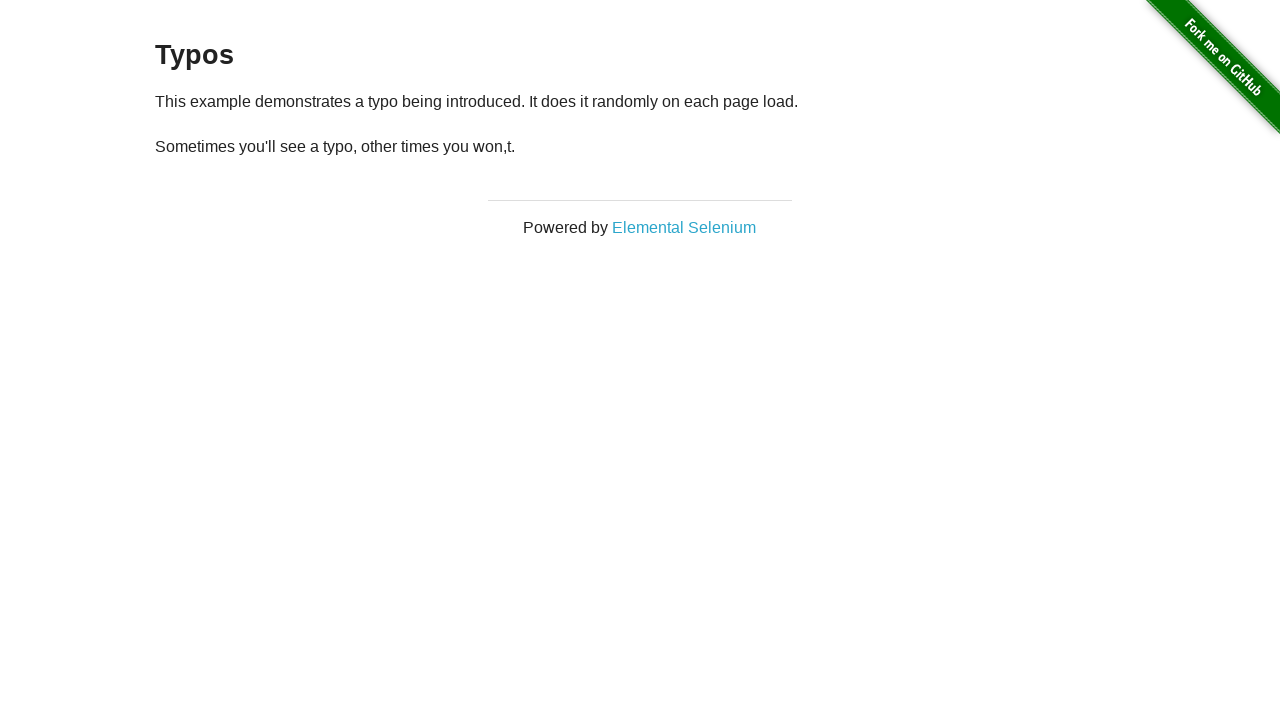

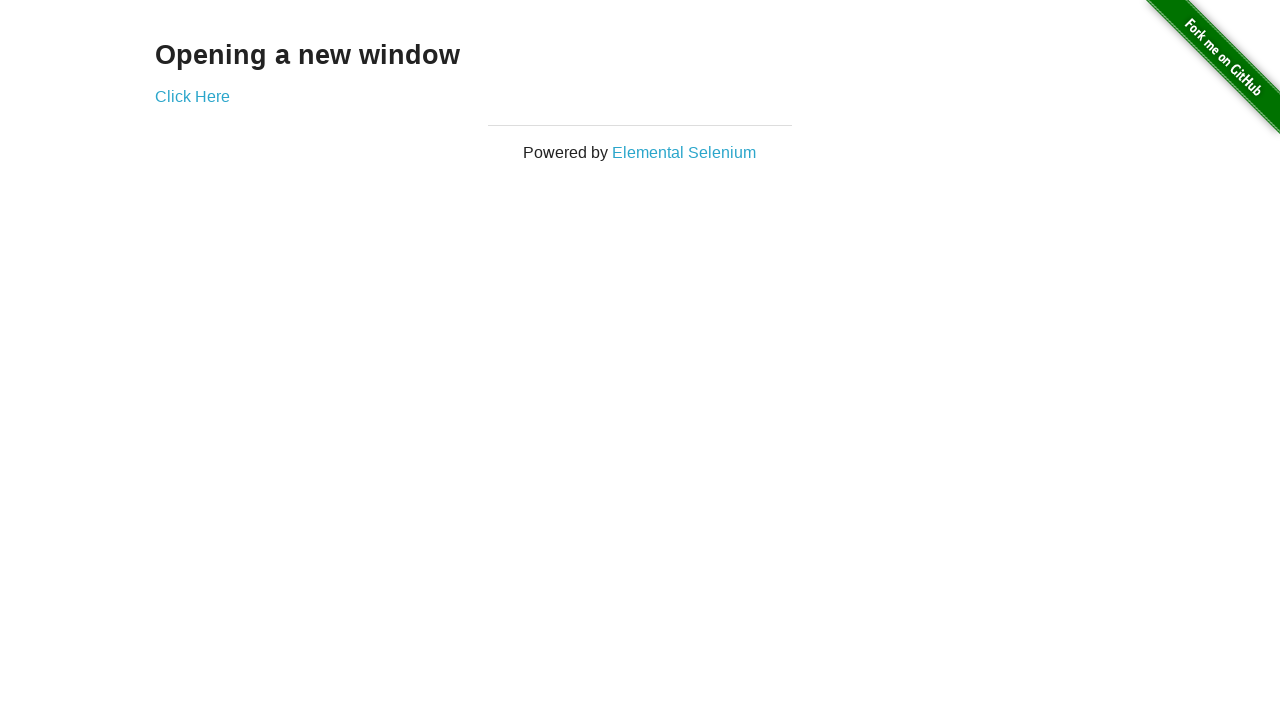